Tests the jQuery UI selectmenu widget by switching to an iframe and interacting with a dropdown menu to select an option

Starting URL: https://jqueryui.com/selectmenu/

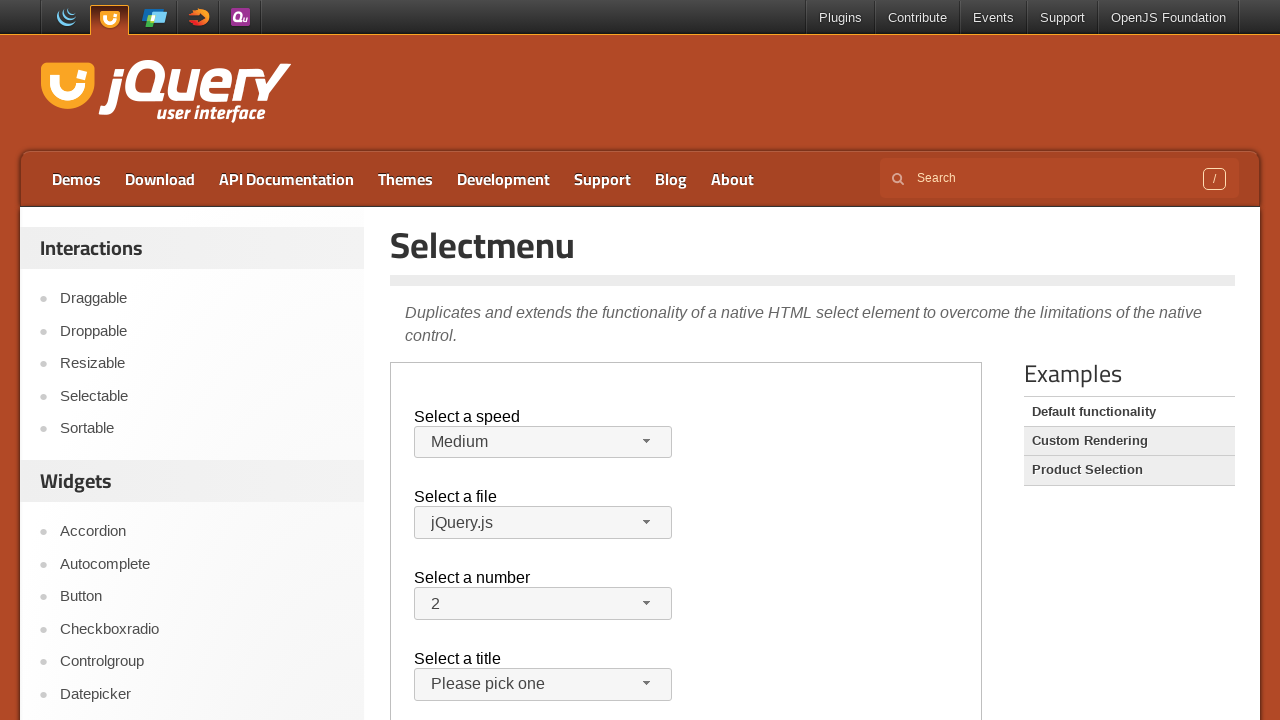

Located the first iframe on the page
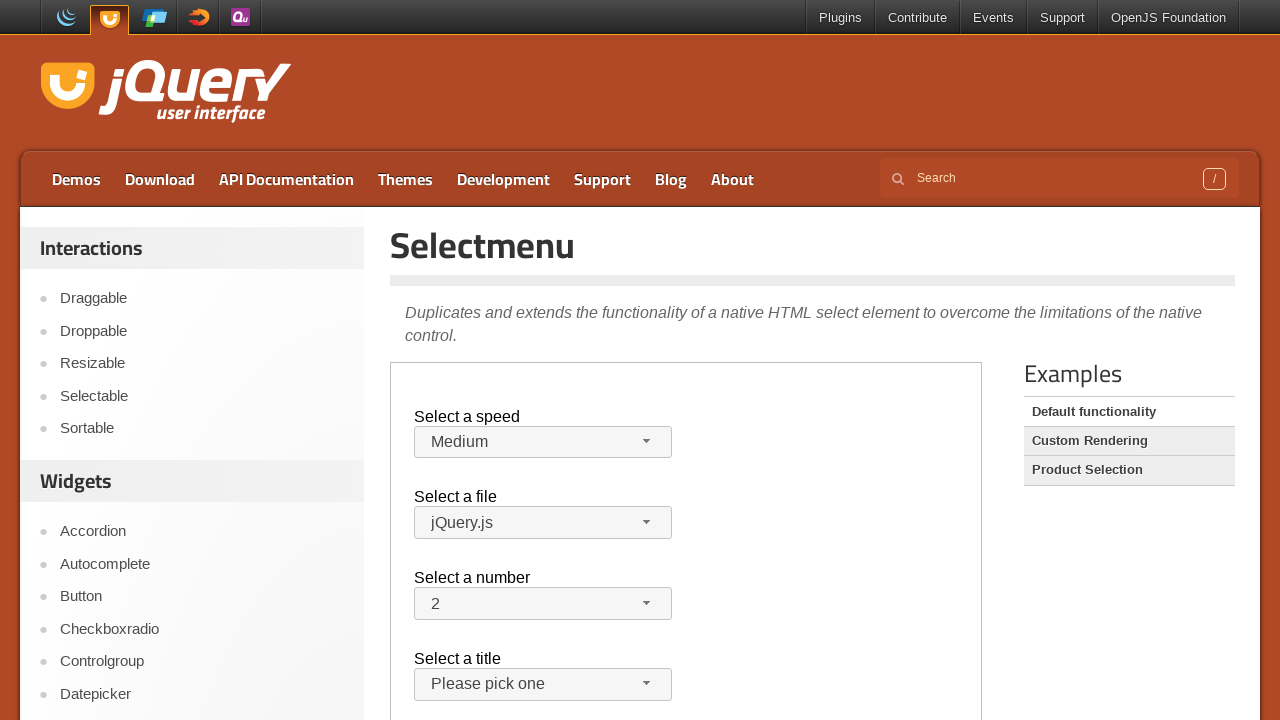

Clicked on the files dropdown menu button at (533, 523) on iframe >> nth=0 >> internal:control=enter-frame >> #files-button > .ui-selectmen
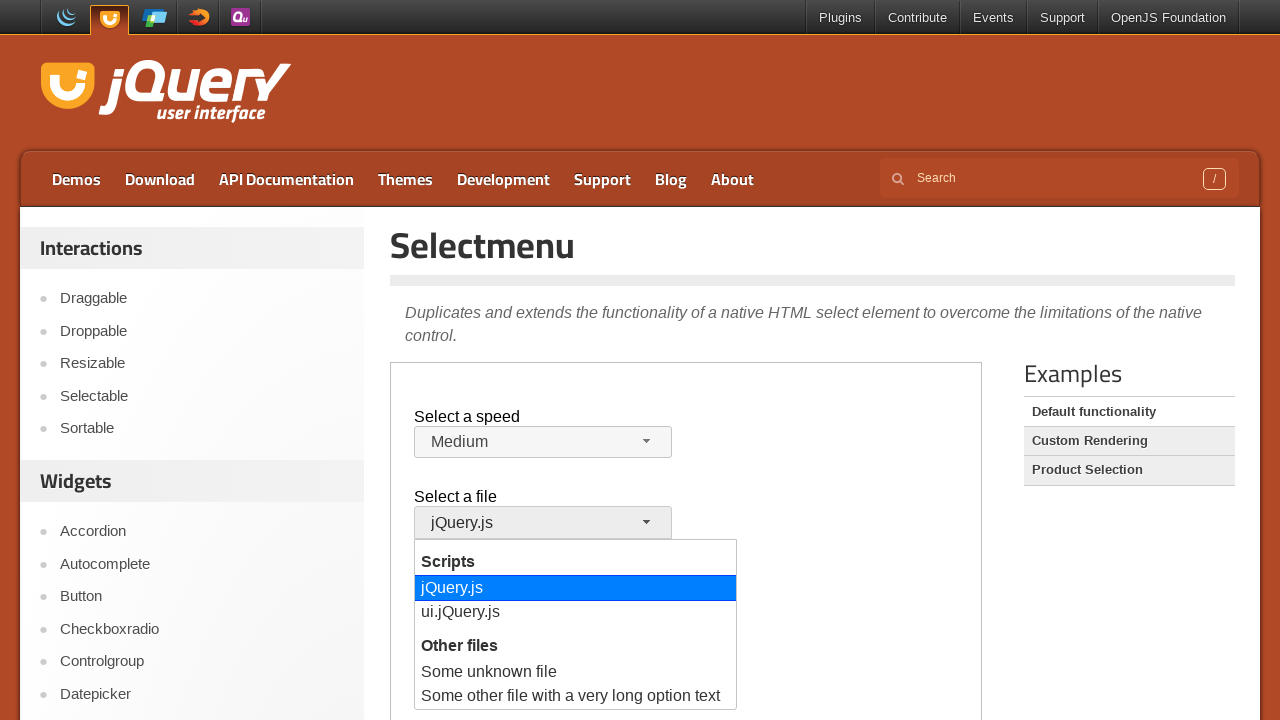

Selected the second option from the jQuery UI selectmenu dropdown at (576, 613) on iframe >> nth=0 >> internal:control=enter-frame >> #ui-id-2
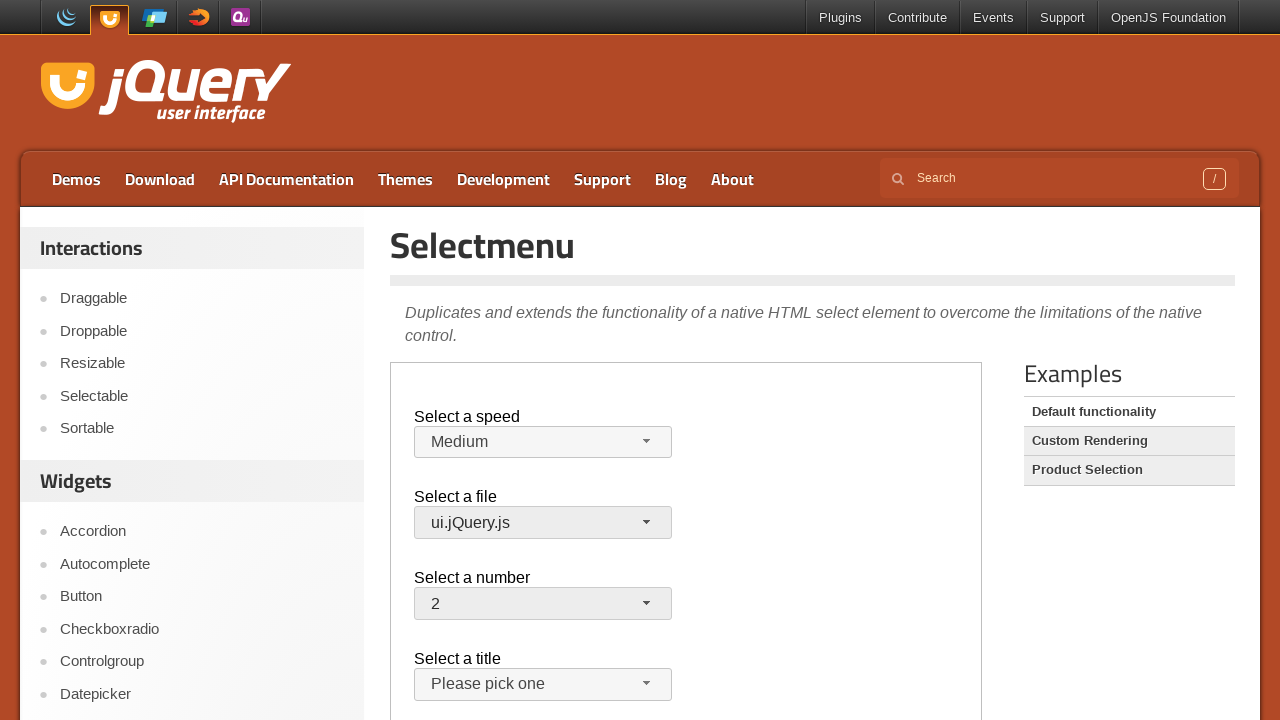

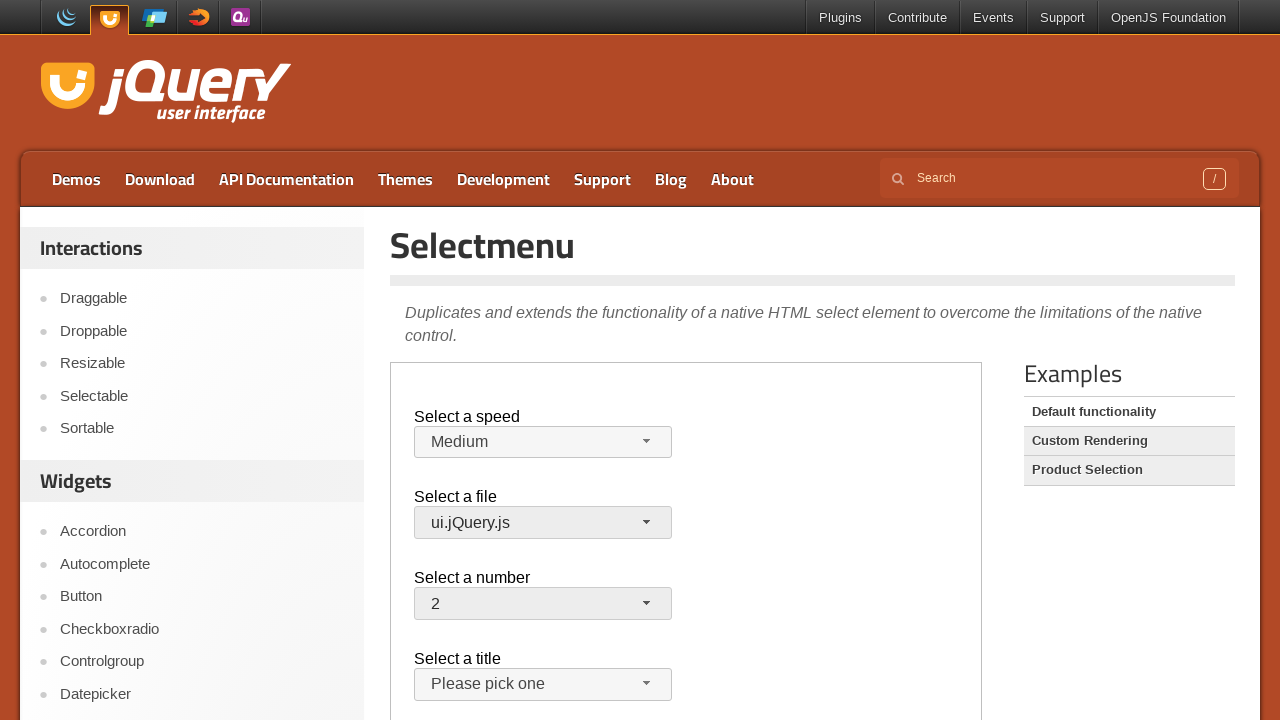